Tests checkbox functionality by clicking all checkboxes with a specific class on a basic controls practice page

Starting URL: https://www.hyrtutorials.com/p/basic-controls.html

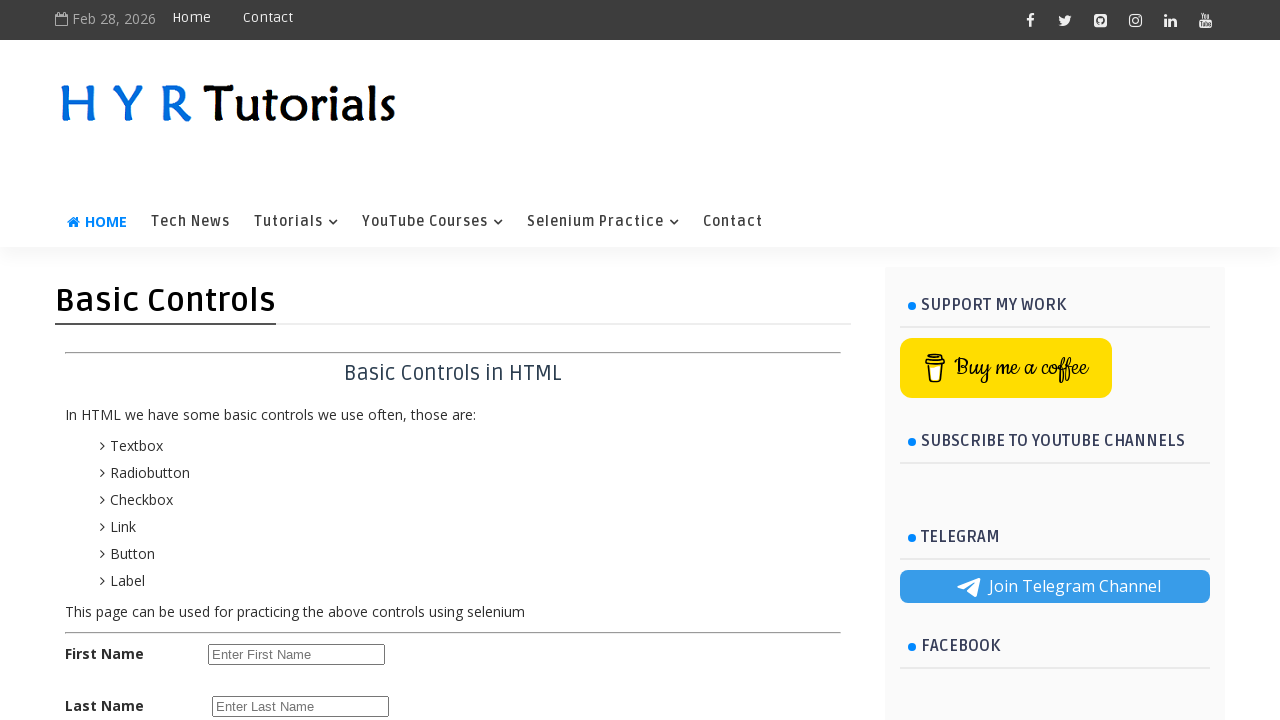

Waited for checkboxes with class 'bcCheckBox' to be present
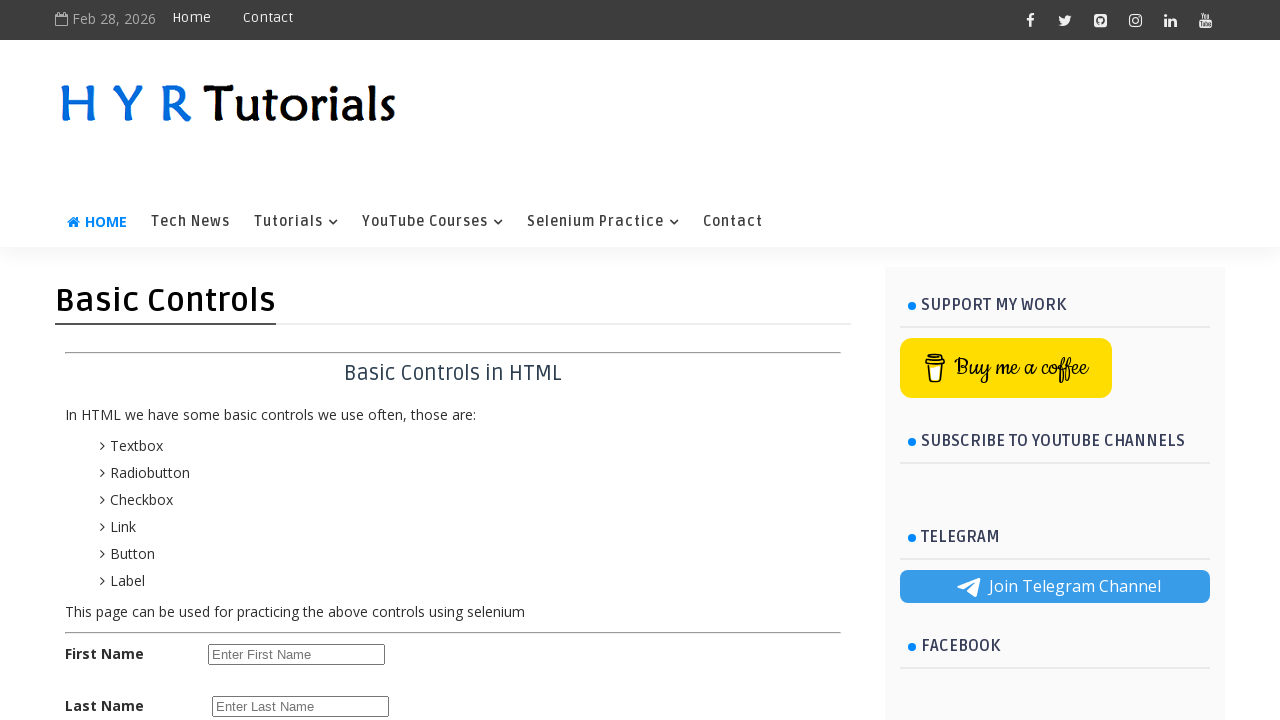

Located all checkboxes with class 'bcCheckBox'
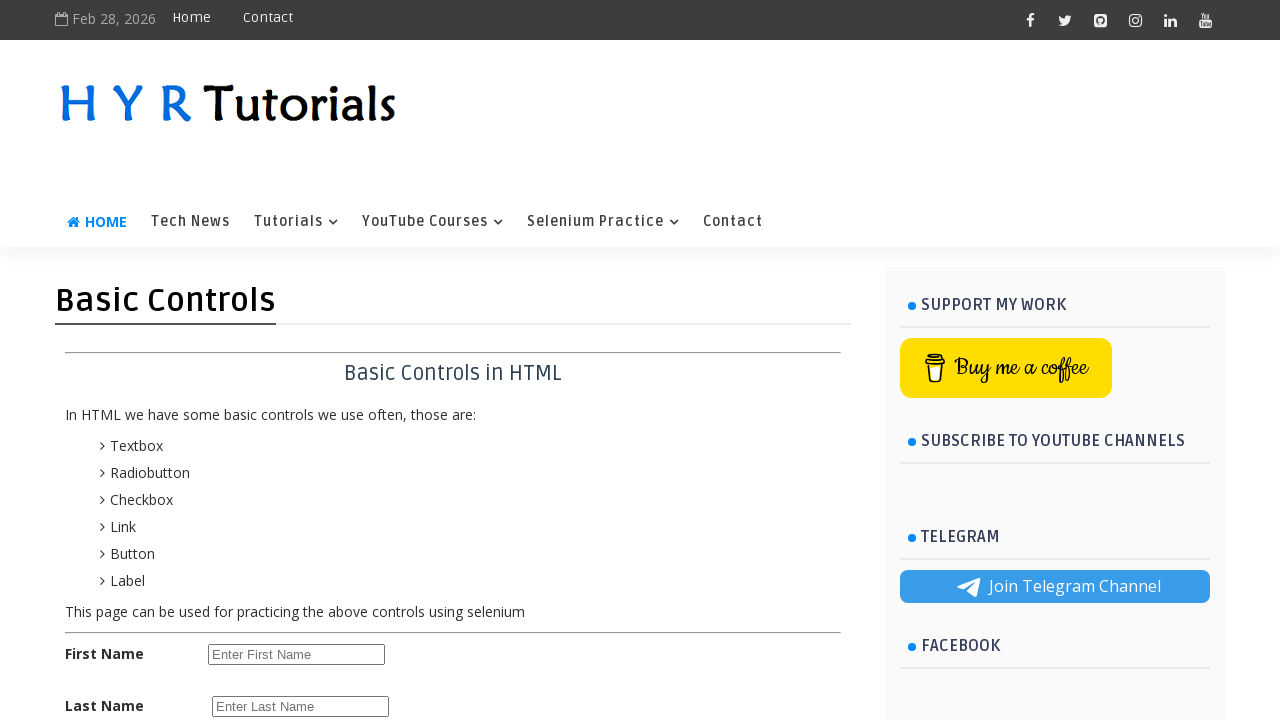

Found 6 checkboxes to click
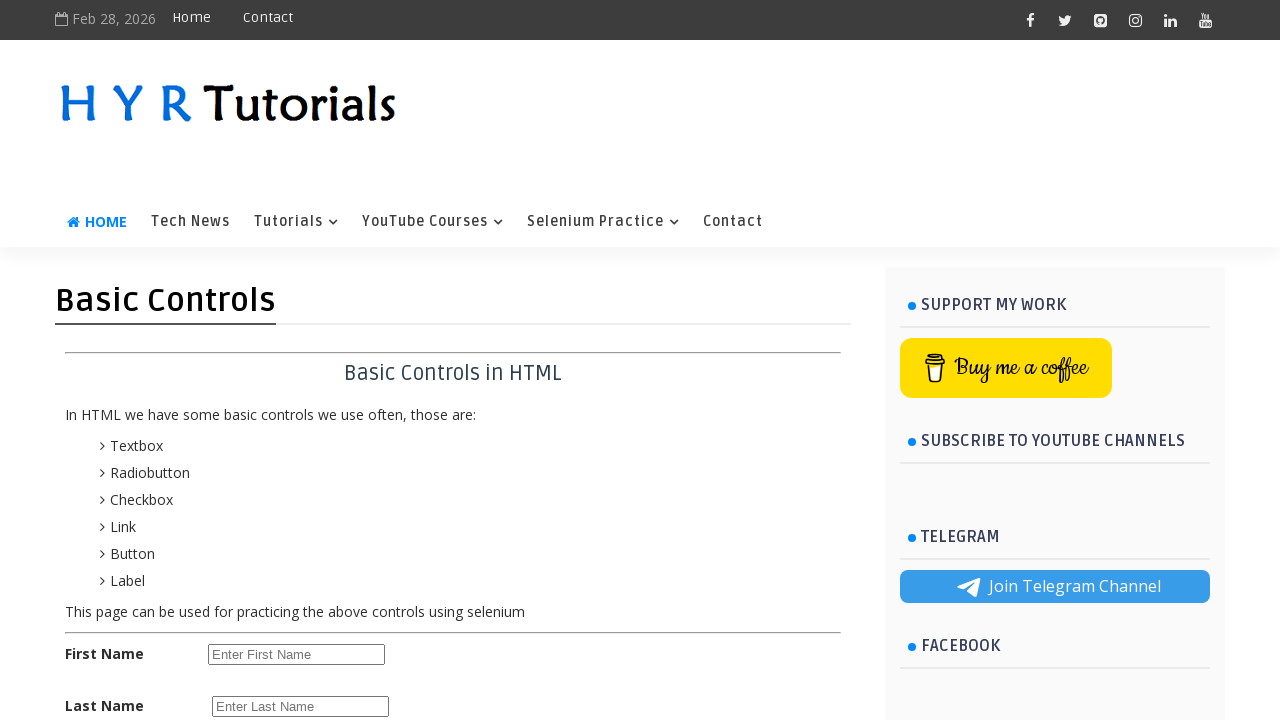

Clicked checkbox 1 of 6 at (216, 478) on input.bcCheckBox >> nth=0
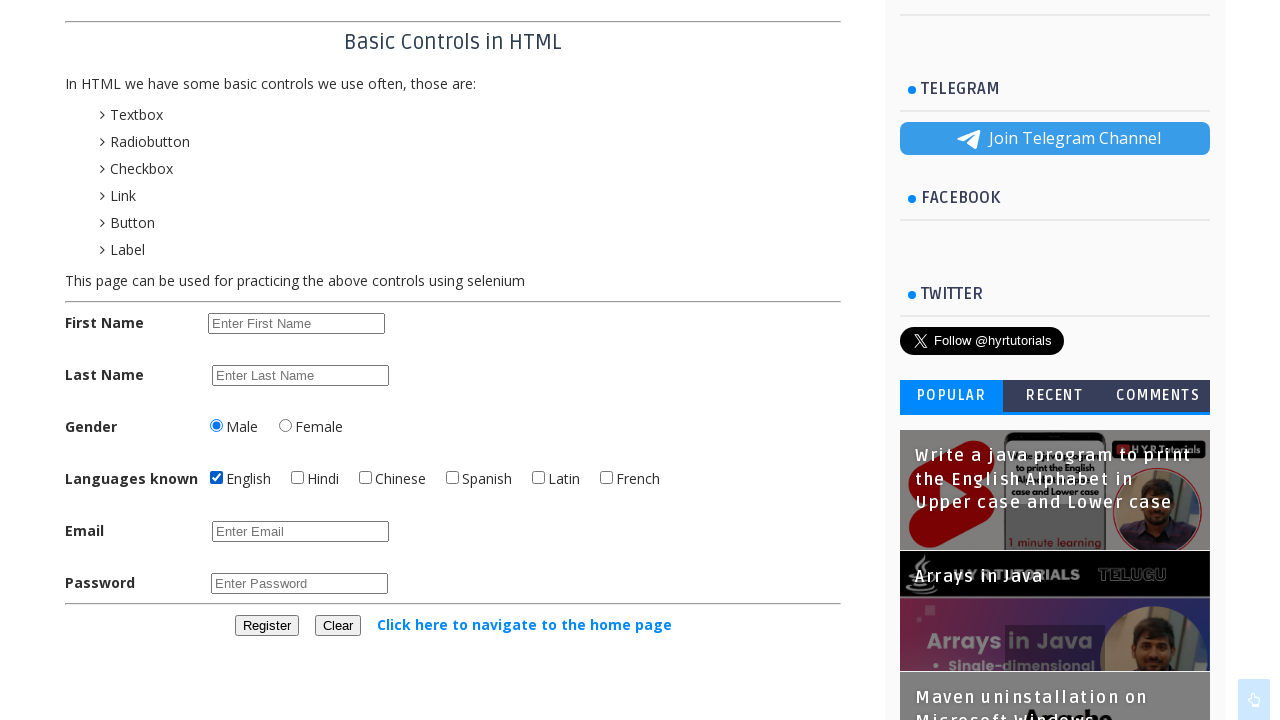

Clicked checkbox 2 of 6 at (298, 478) on input.bcCheckBox >> nth=1
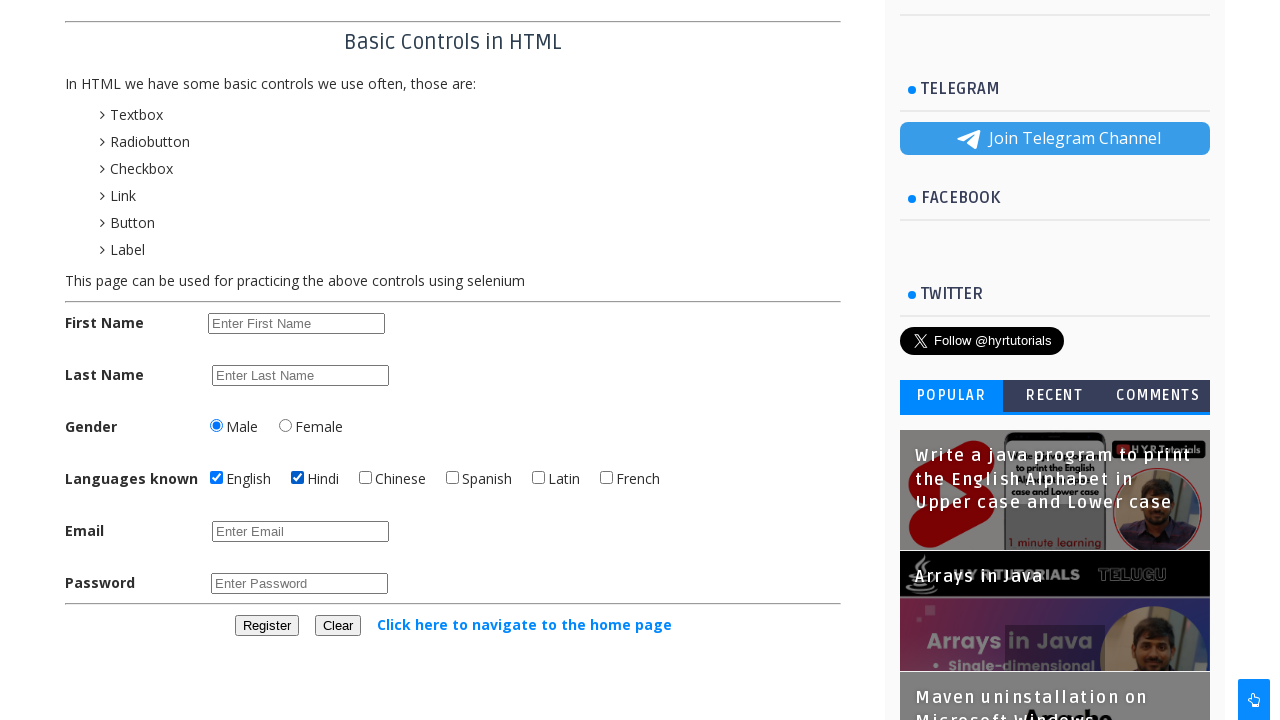

Clicked checkbox 3 of 6 at (366, 478) on input.bcCheckBox >> nth=2
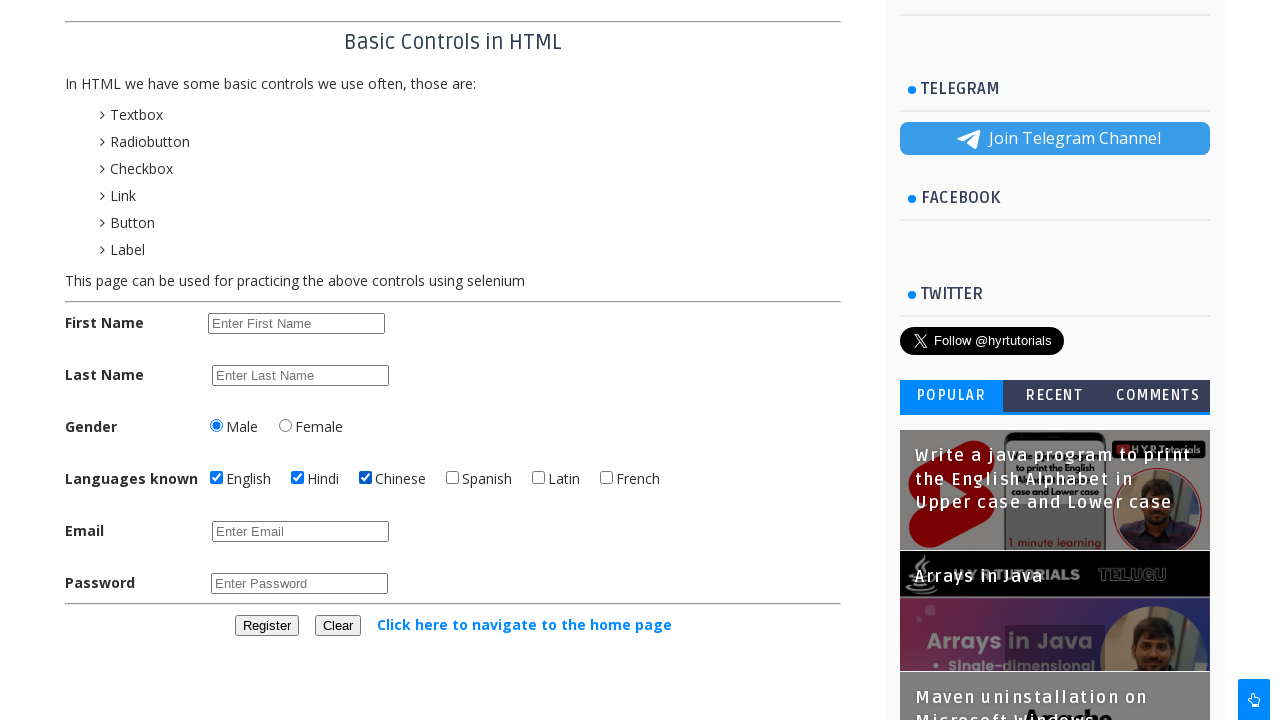

Clicked checkbox 4 of 6 at (452, 478) on input.bcCheckBox >> nth=3
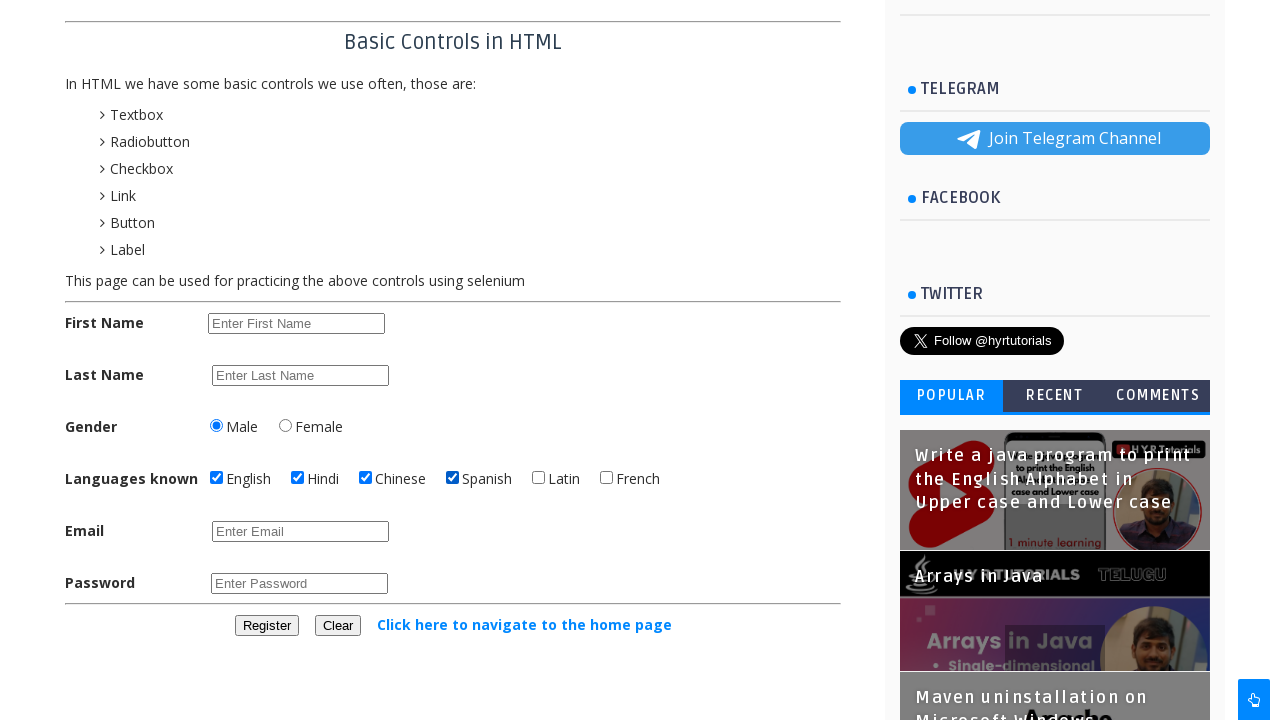

Clicked checkbox 5 of 6 at (538, 478) on input.bcCheckBox >> nth=4
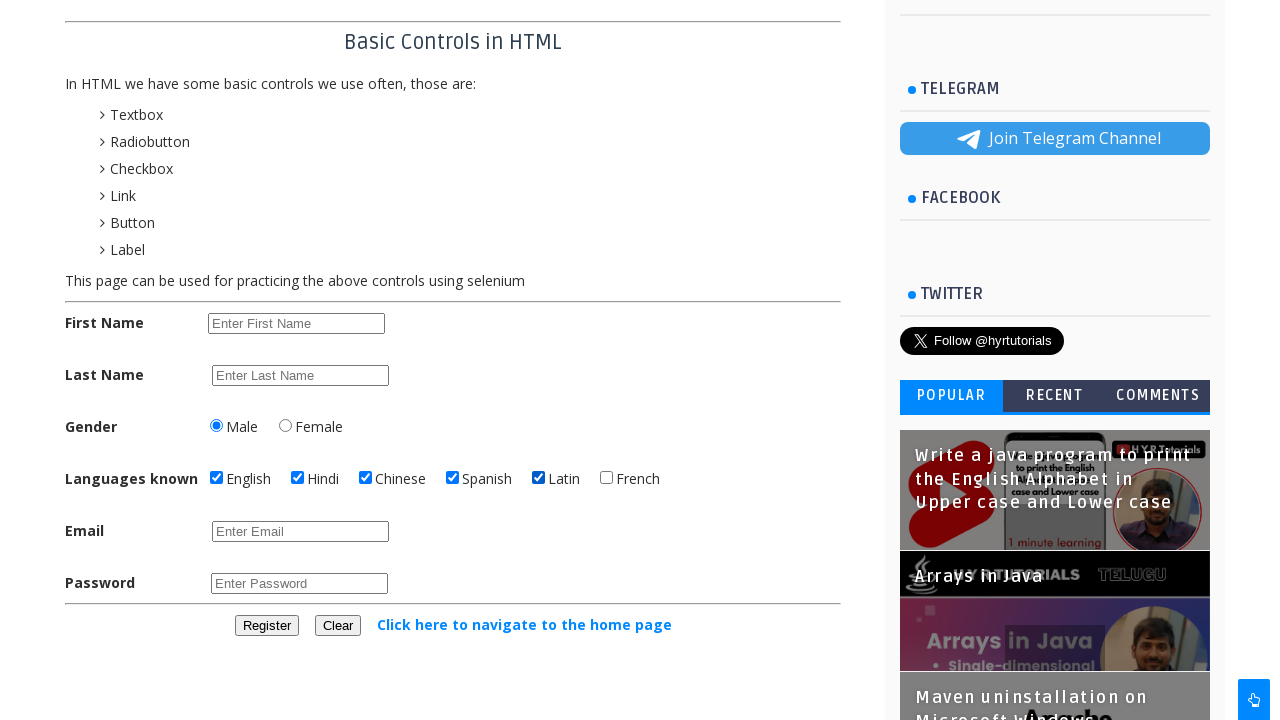

Clicked checkbox 6 of 6 at (606, 478) on input.bcCheckBox >> nth=5
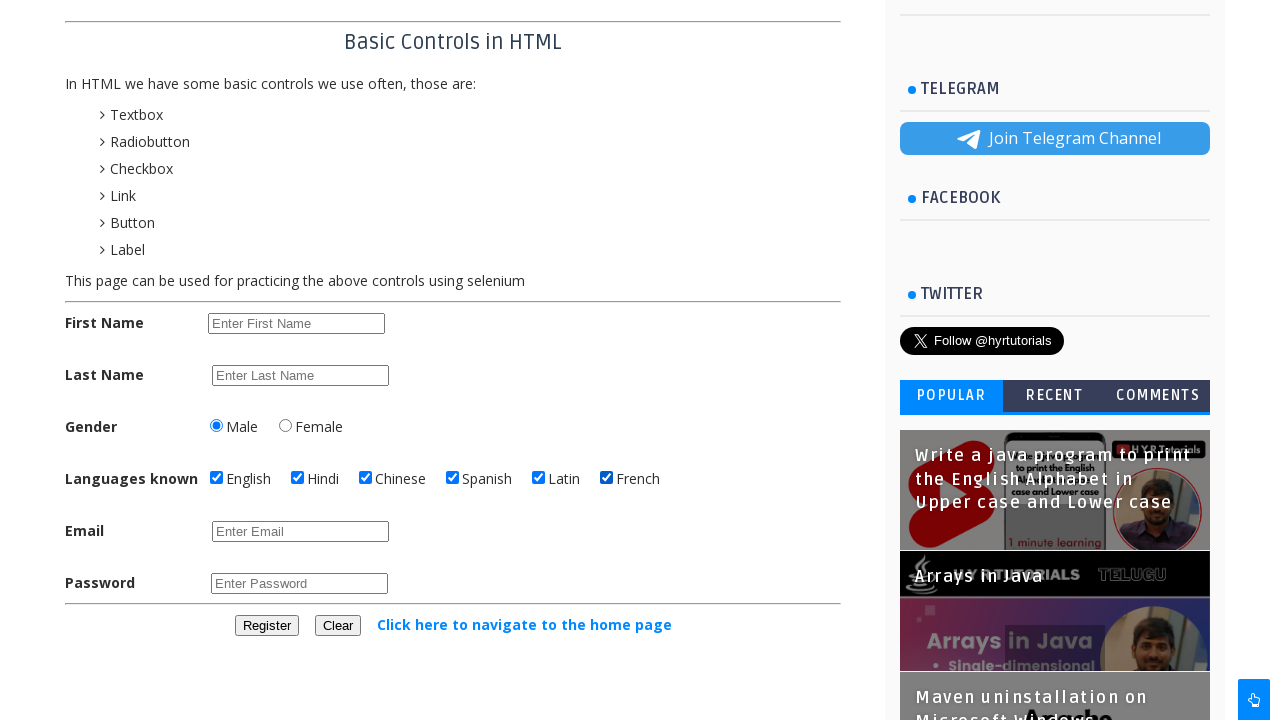

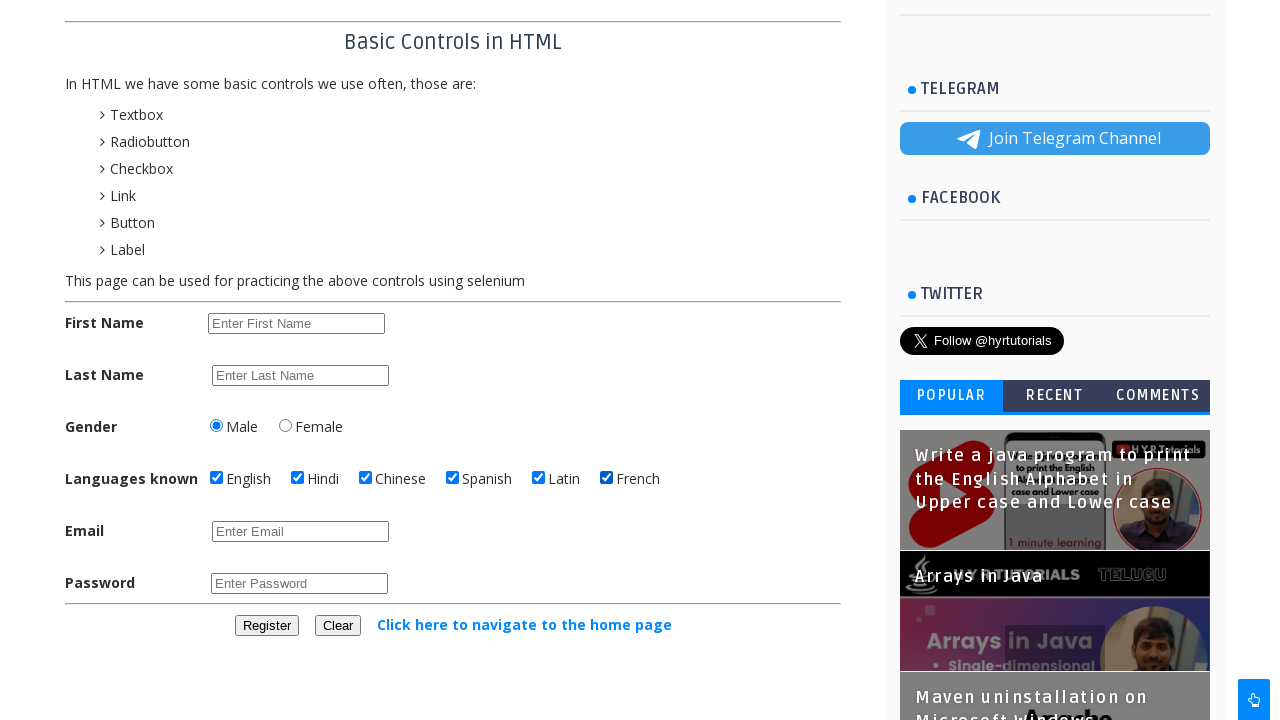